Tests that clicking the generate button produces Lorem Ipsum text starting with the expected phrase

Starting URL: https://lipsum.com/

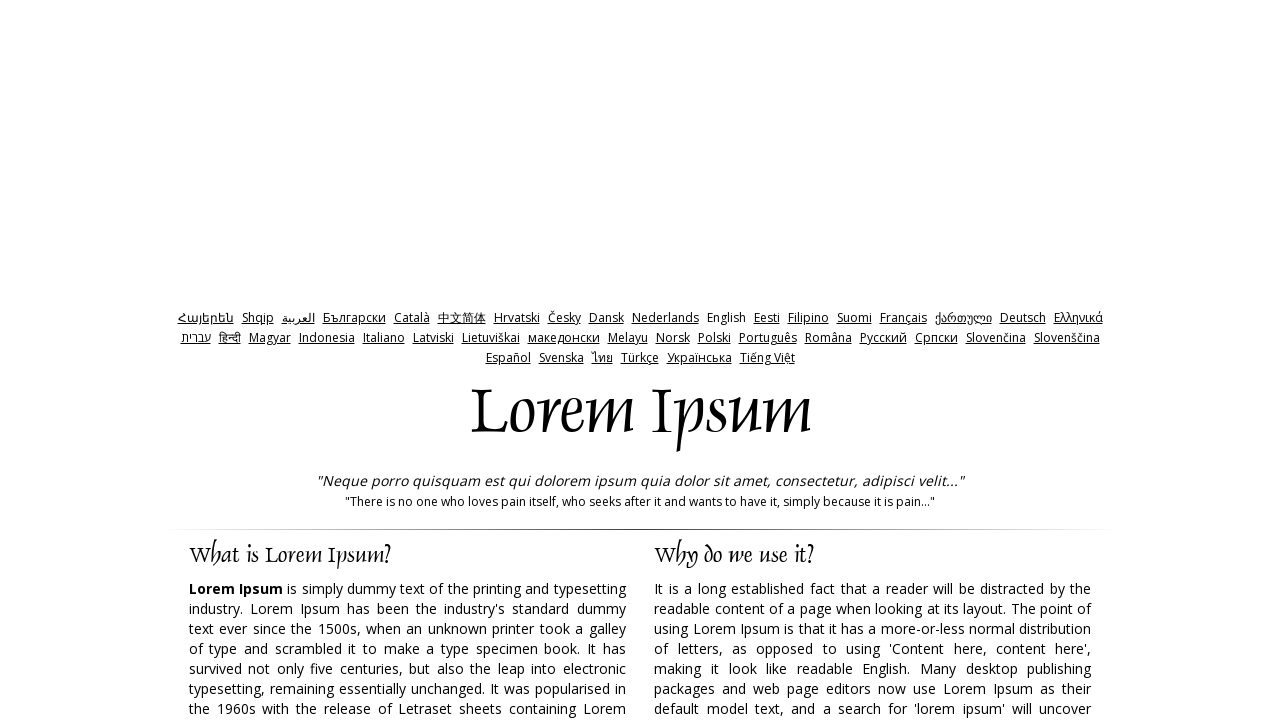

Clicked the generate button at (958, 361) on input#generate
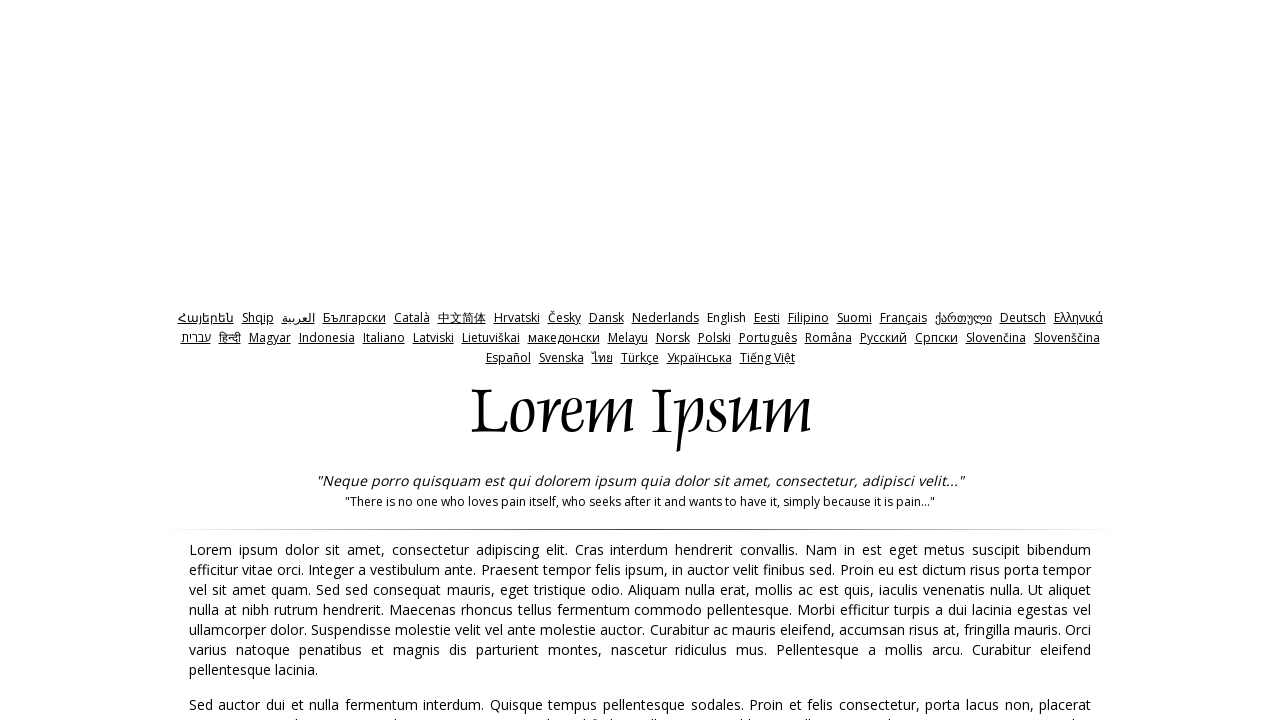

Page finished loading
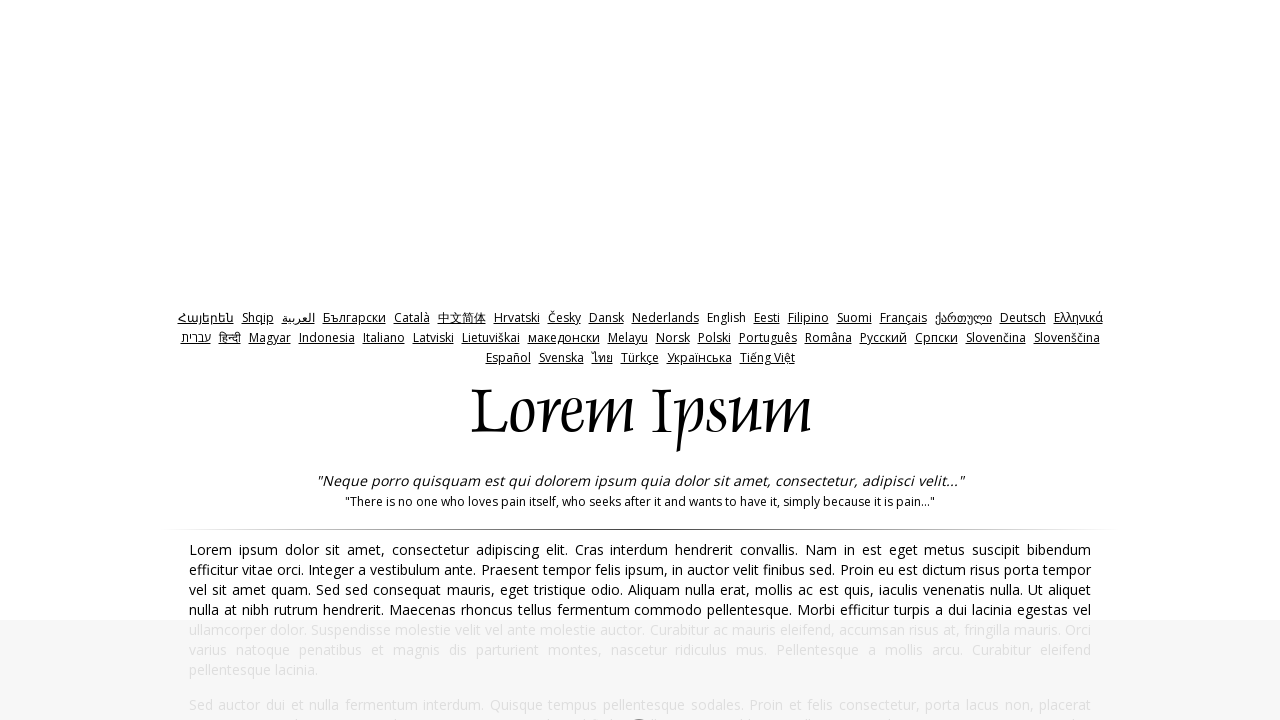

Generated Lorem Ipsum paragraph appeared
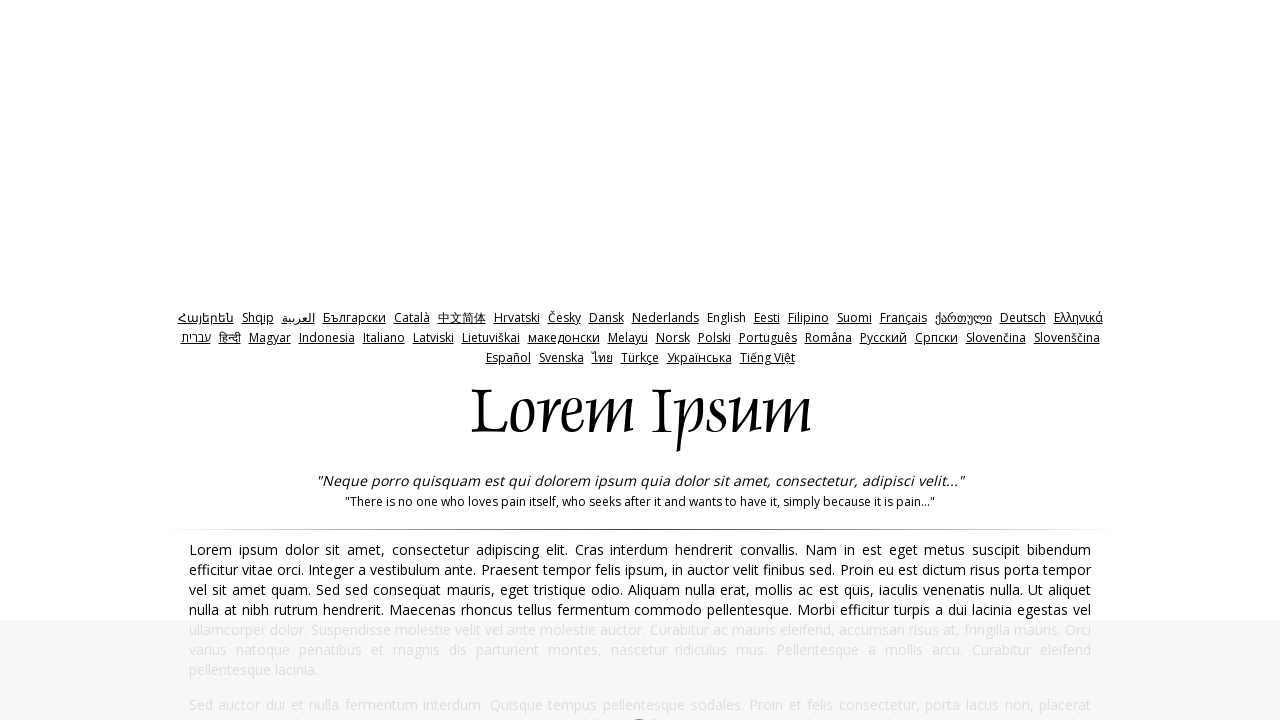

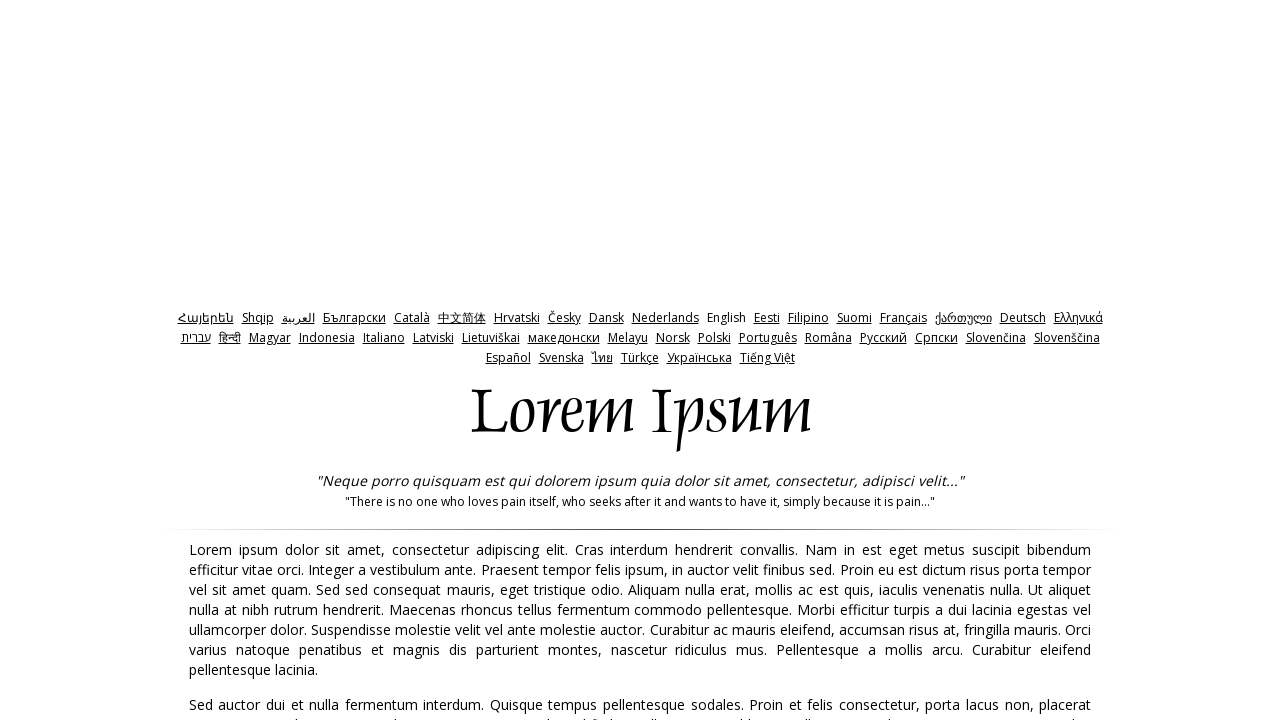